Navigates to YouTube homepage to verify the page loads successfully.

Starting URL: https://www.youtube.com

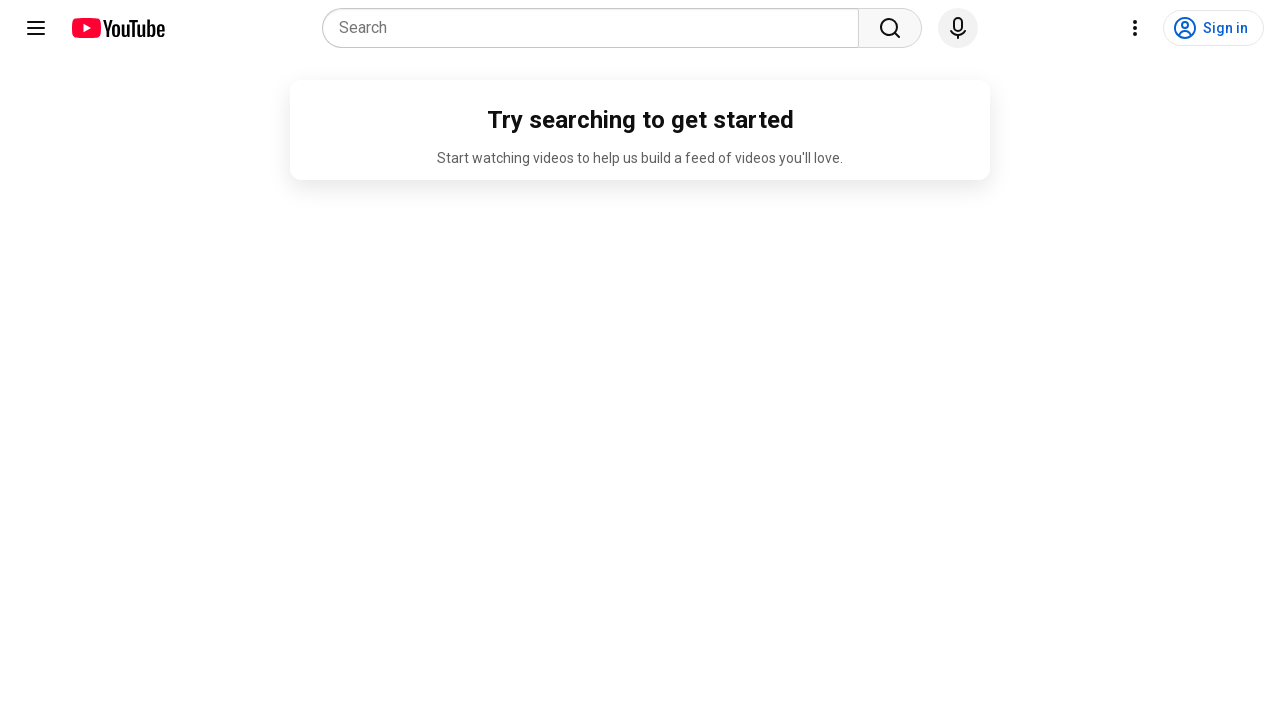

Navigated to YouTube homepage
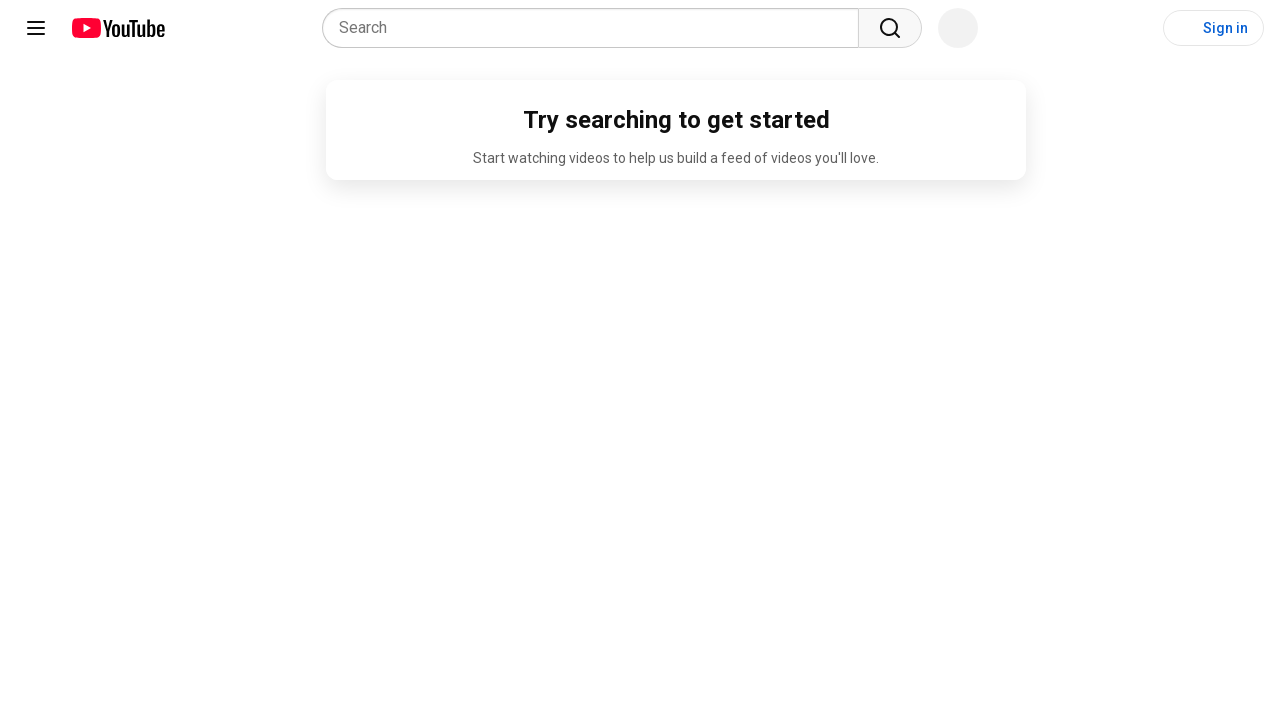

YouTube page loaded successfully - main content visible
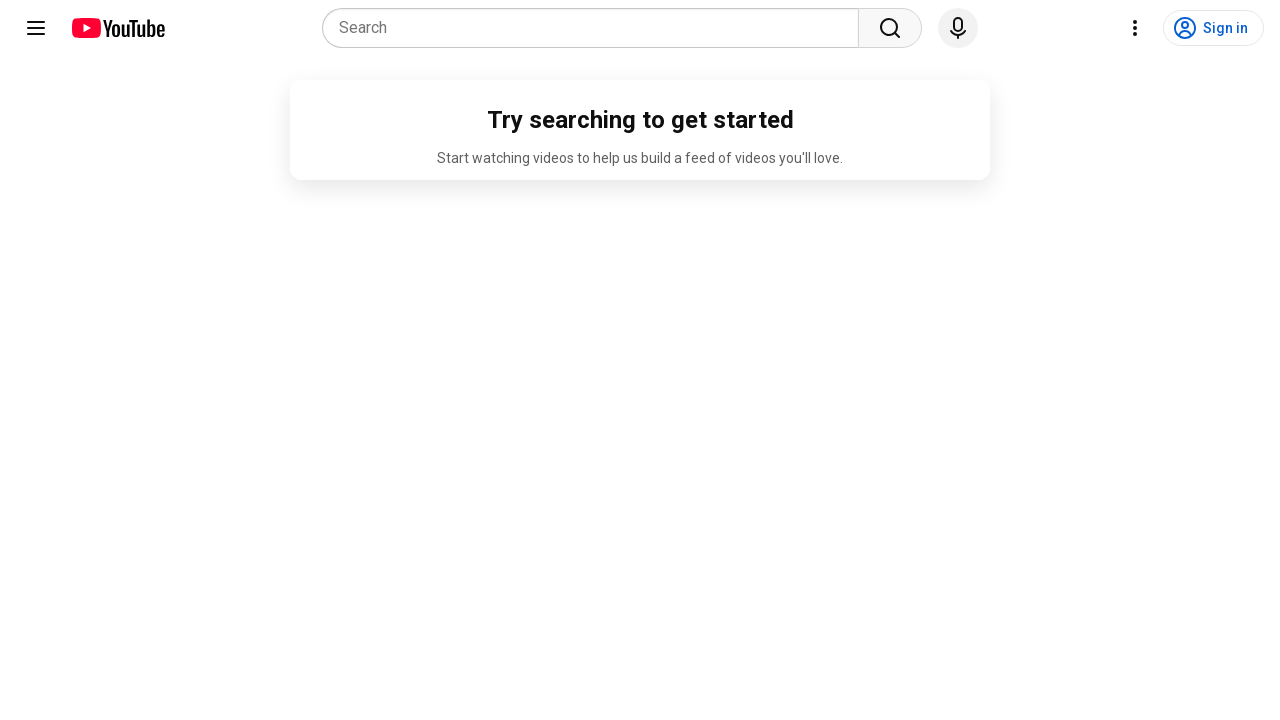

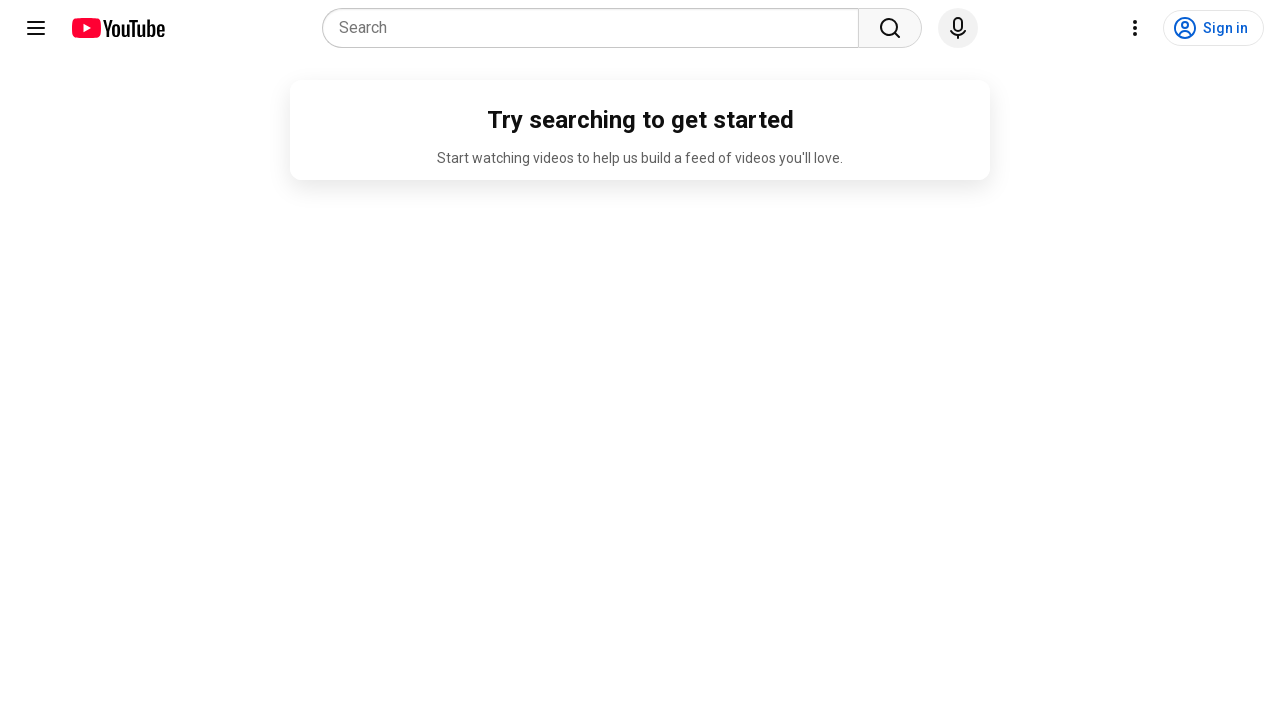